Tests the JWT signature verification functionality by entering a JWT and a secret key, then clicking verify to check the signature validity.

Starting URL: https://www.001236.xyz/en/

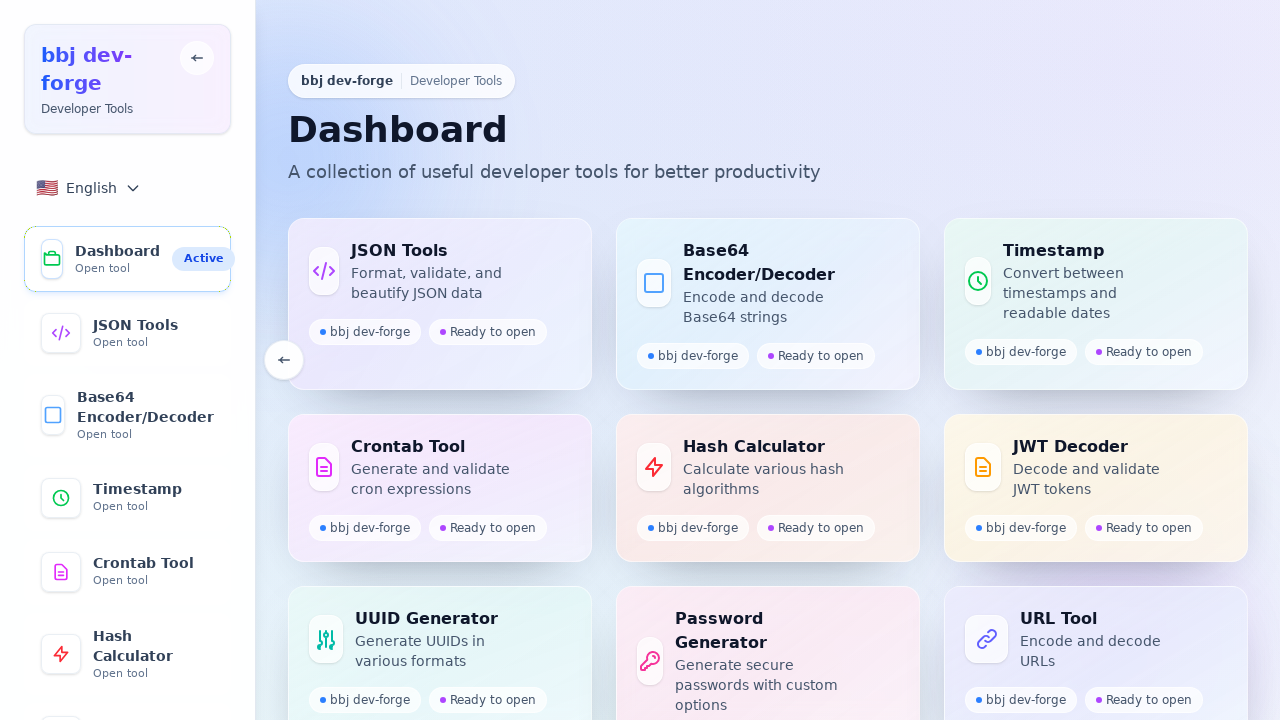

Clicked on JWT Decoder link at (154, 710) on text=JWT Decoder
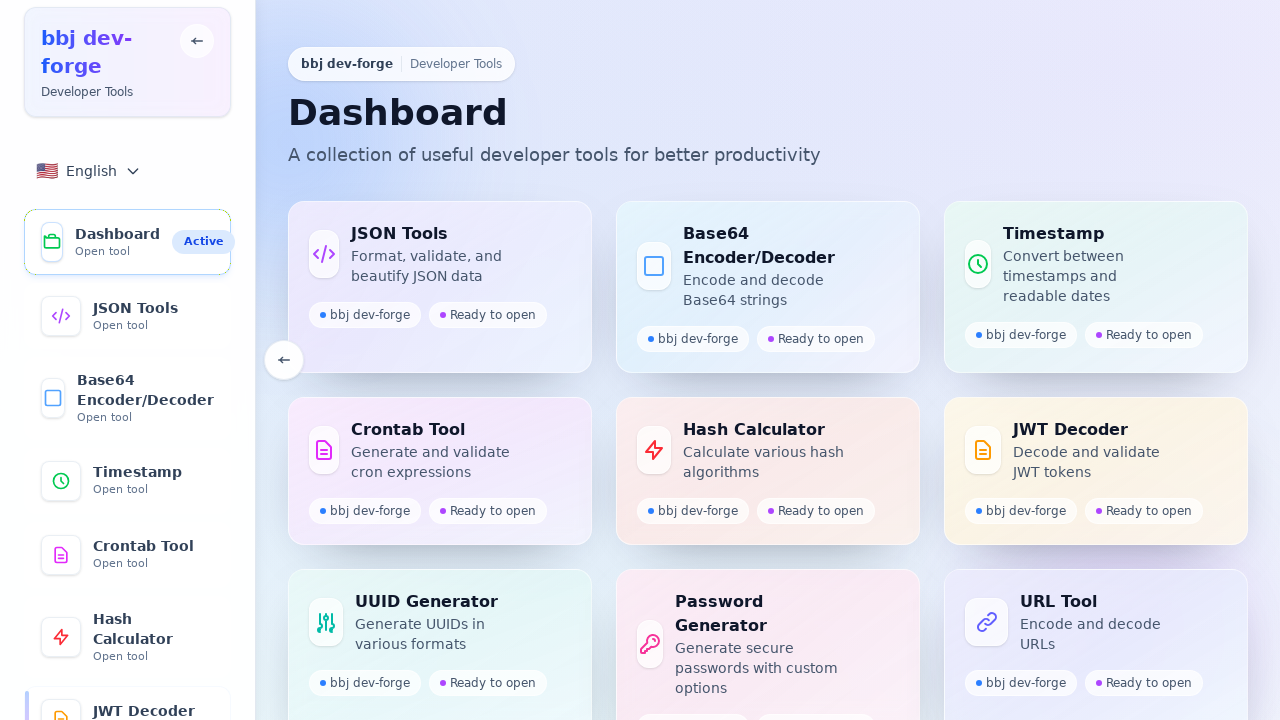

Waited for page to load (networkidle)
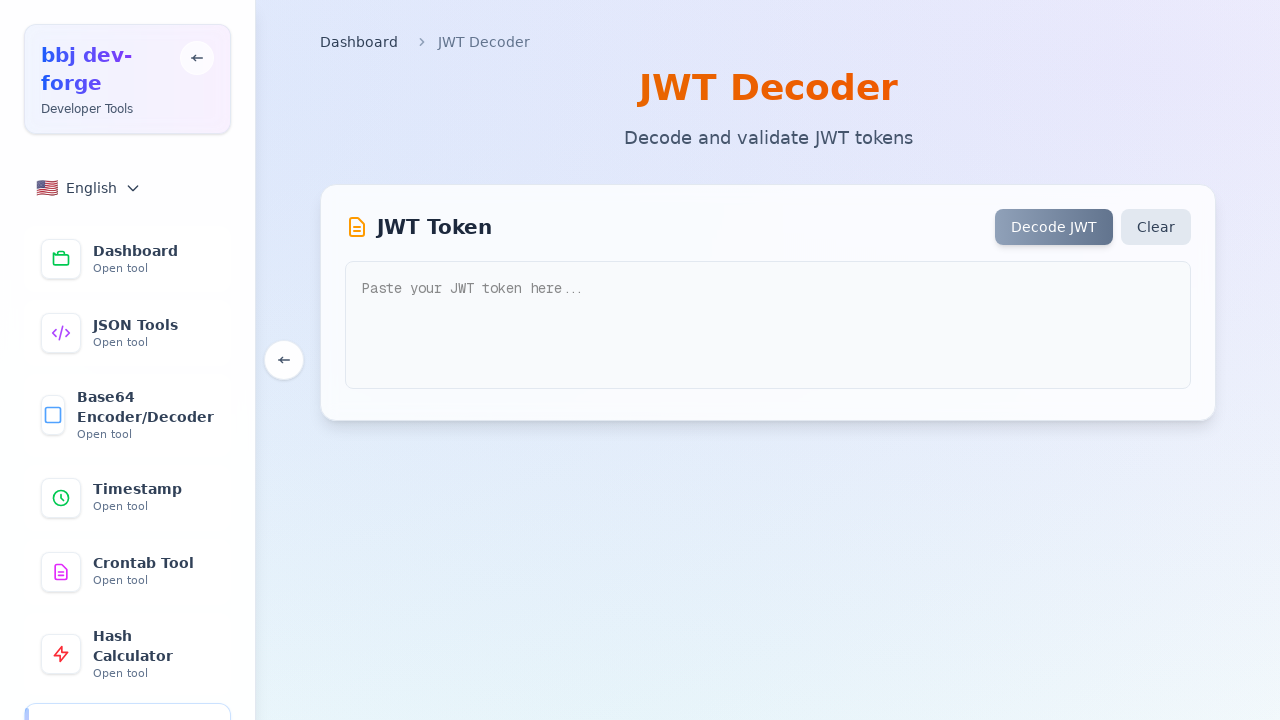

Filled JWT input field with valid JWT token on textarea, .jwt-input, [data-testid="jwt-input"]
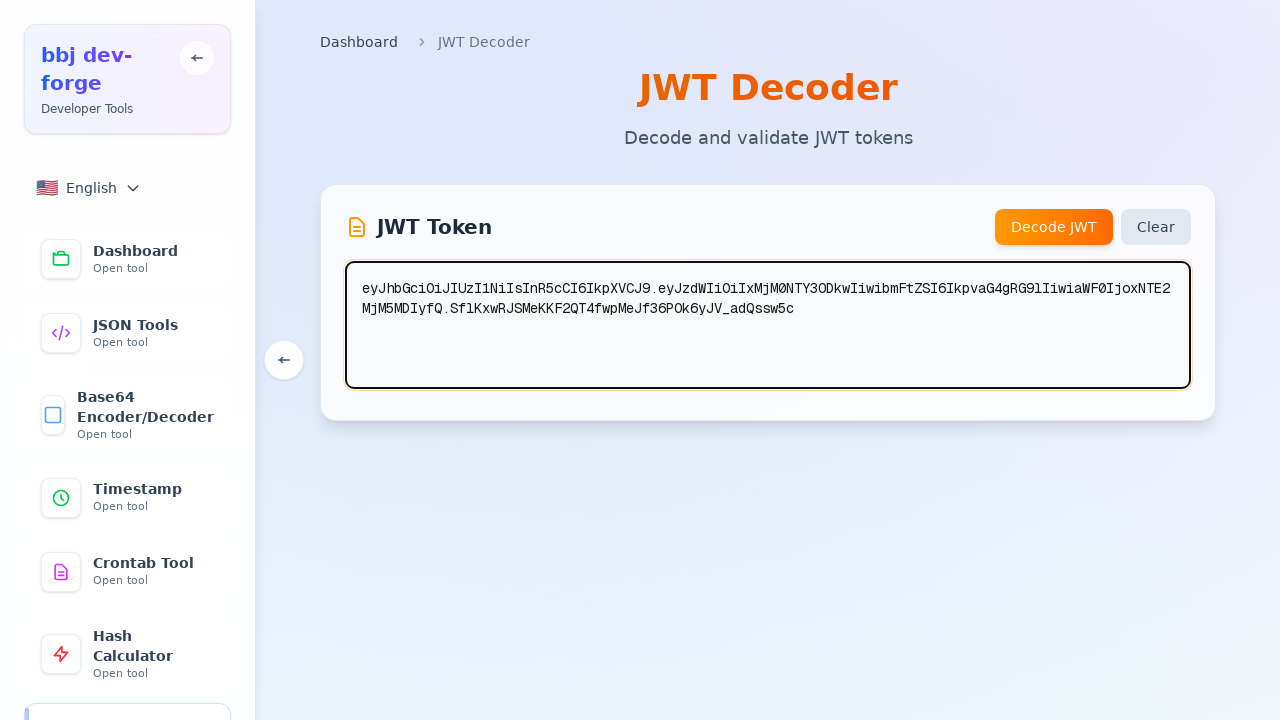

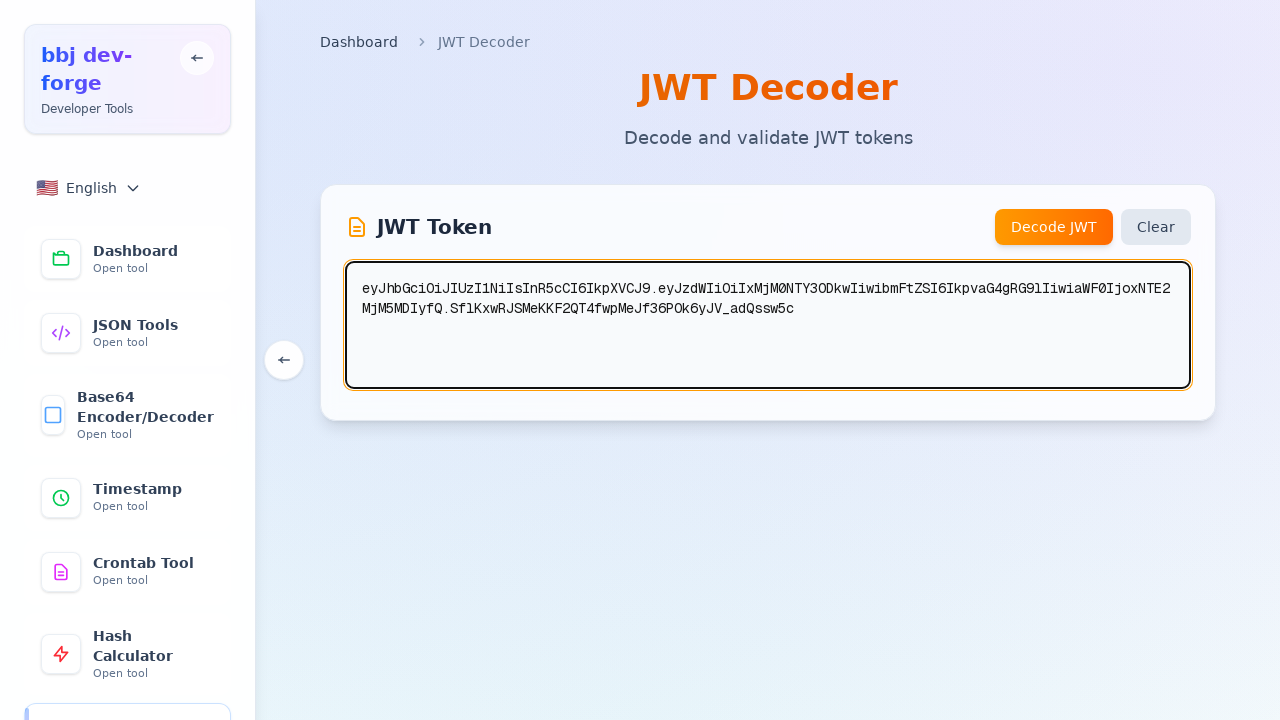